Navigates to the Selenide GitHub repository, opens the wiki section, finds and clicks on the Soft Assertions page, then verifies specific JUnit5 code is present in the documentation

Starting URL: https://github.com/selenide/selenide

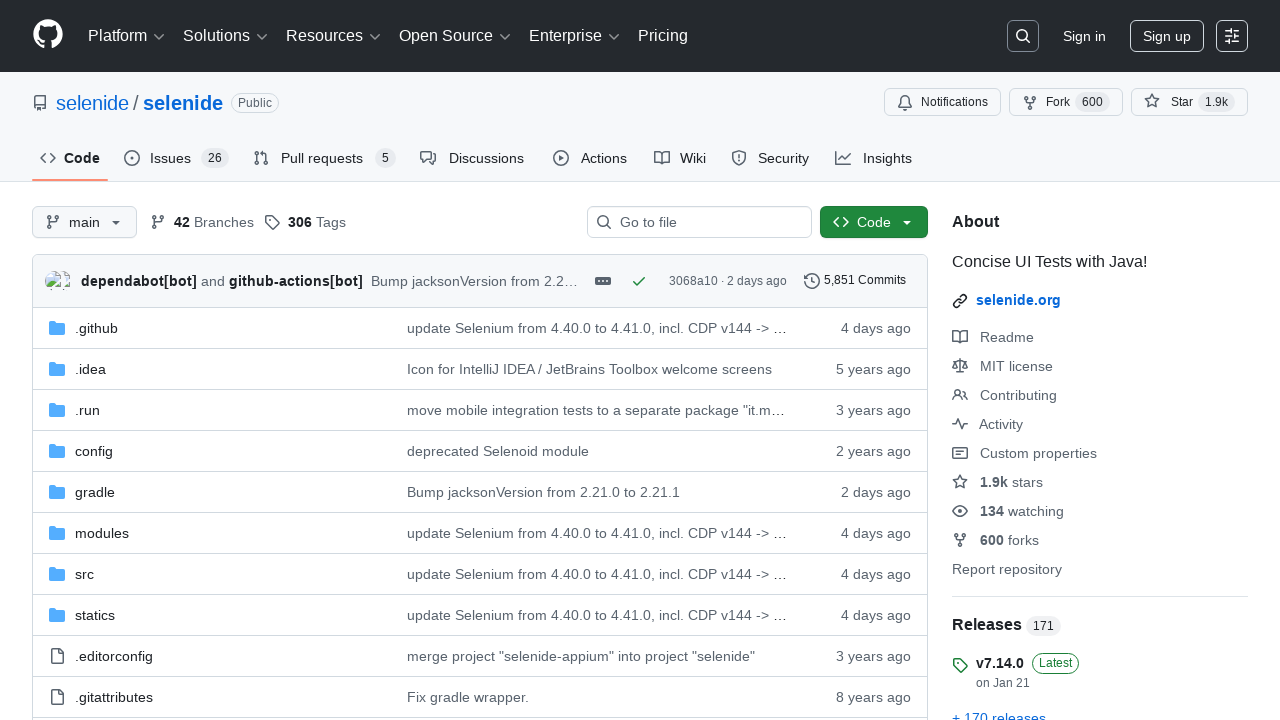

Clicked on Wiki tab in Selenide GitHub repository at (680, 158) on #wiki-tab
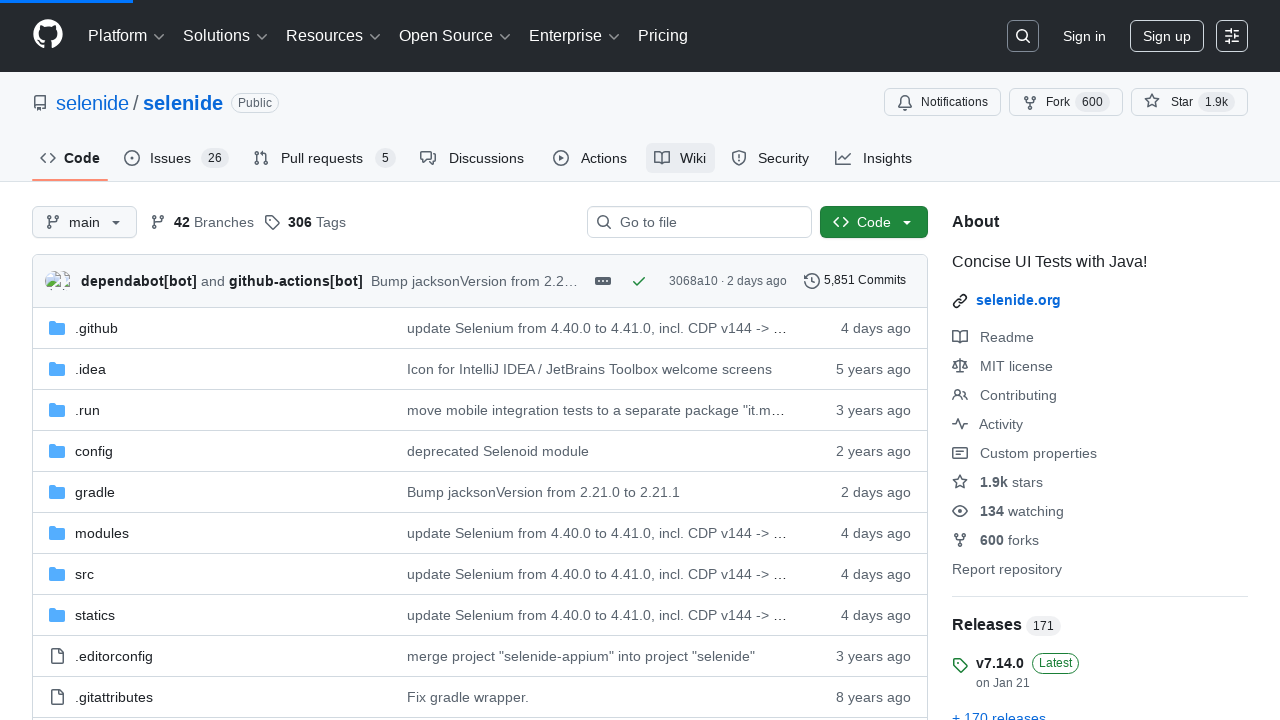

Clicked on 'Show more pages' link to expand wiki pages list at (1030, 429) on .js-wiki-more-pages-link
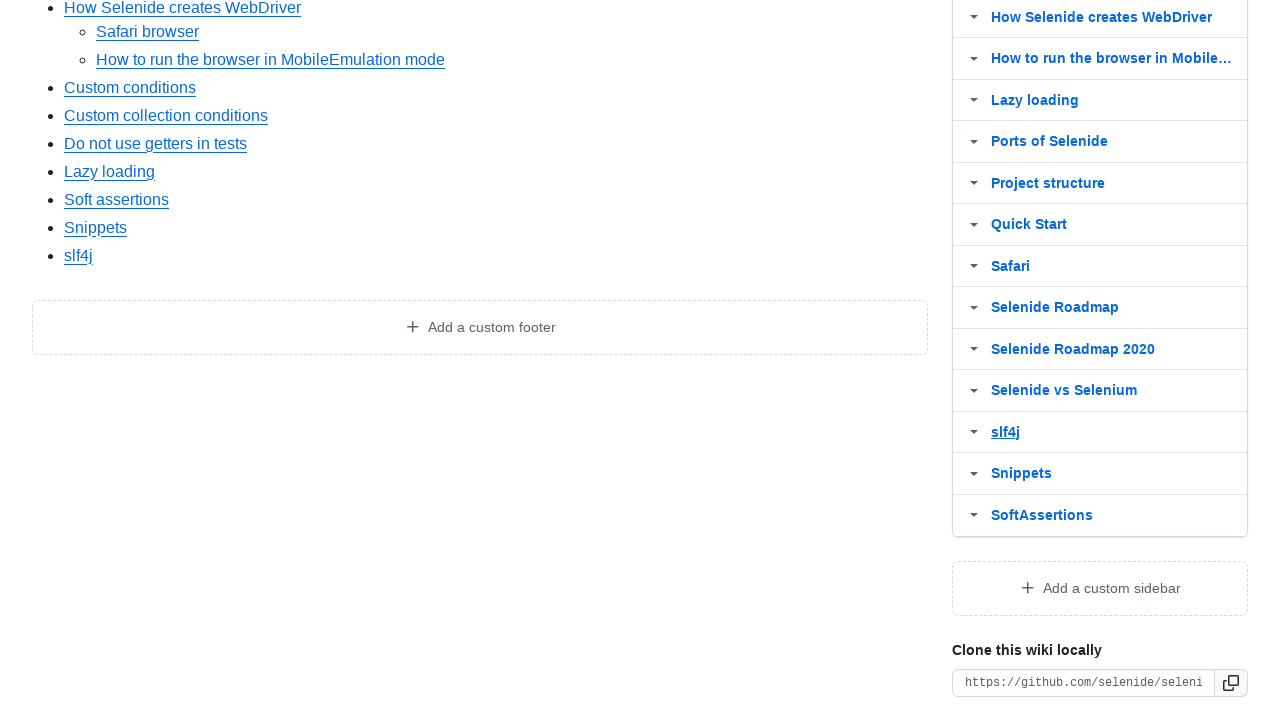

Clicked on Soft Assertions wiki page link at (116, 199) on a[href='/selenide/selenide/wiki/SoftAssertions']
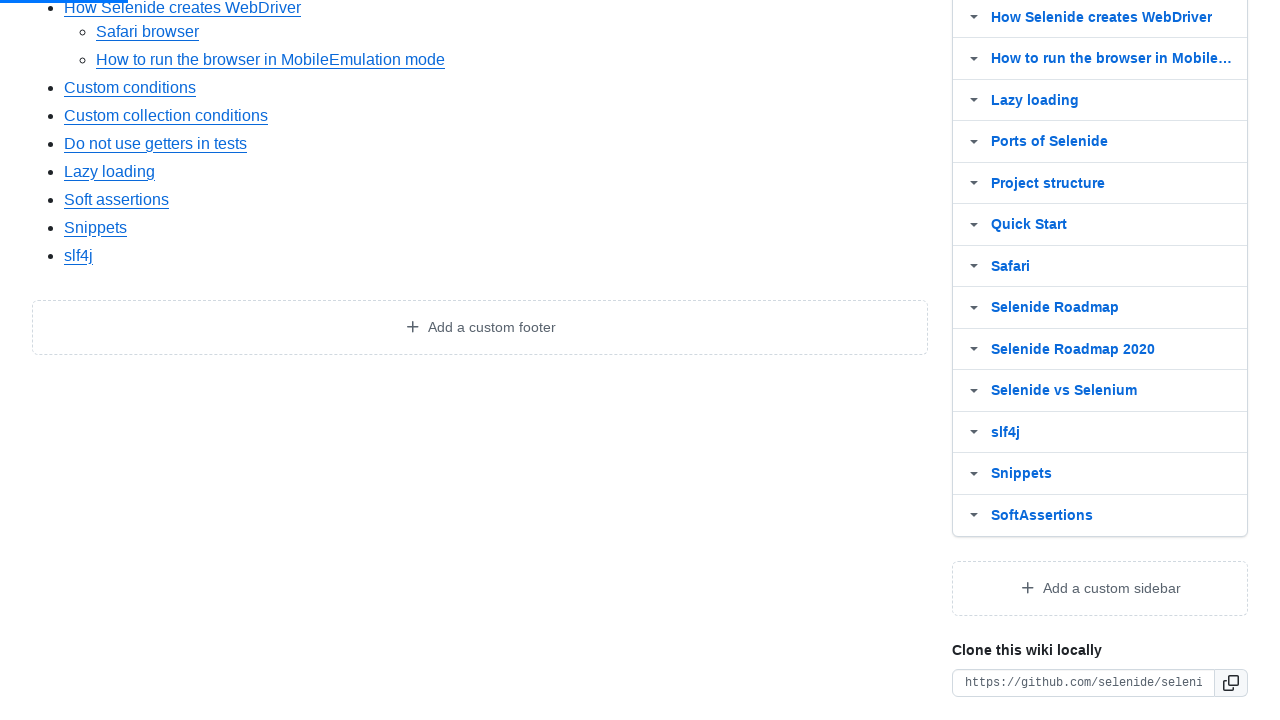

Verified JUnit5 code section loaded on Soft Assertions page
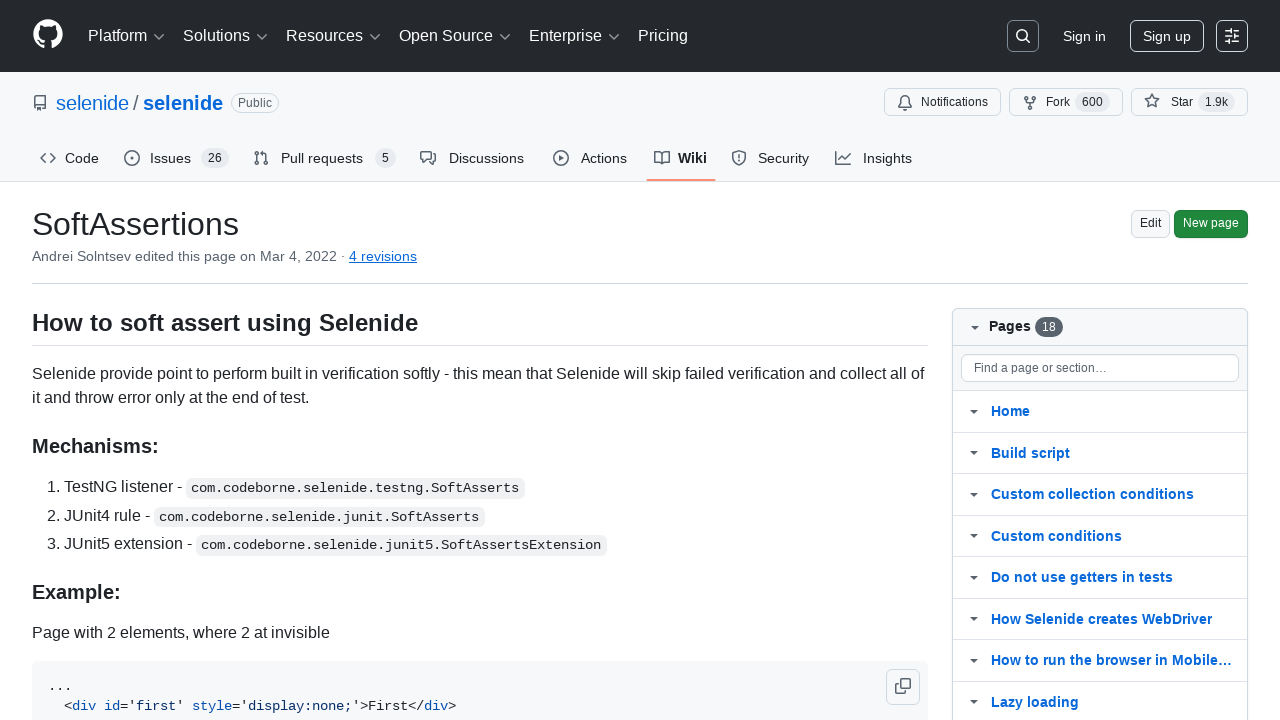

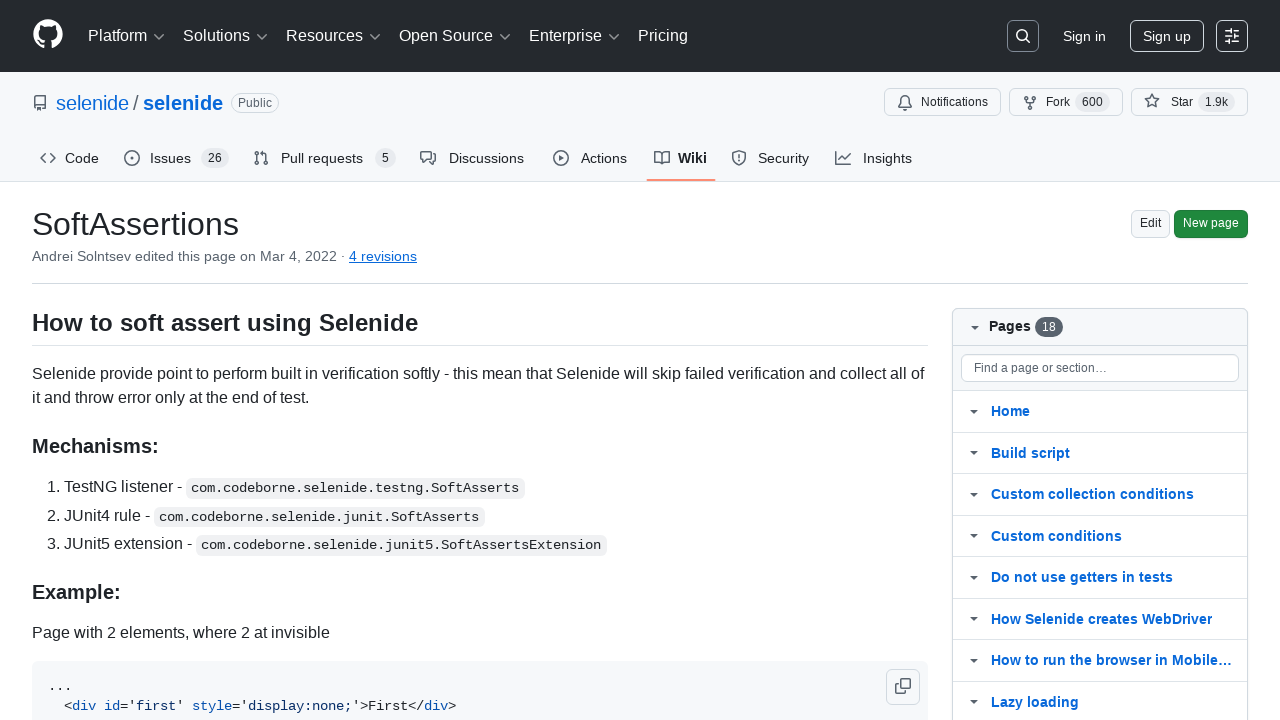